Checks the Pop Mart product page to determine if the item is in stock by looking for the "Notify Me When Available" button

Starting URL: https://www.popmart.com/gb/products/641/THE-MONSTERS---Exciting-Macaron-Vinyl-Face-Blind-Box

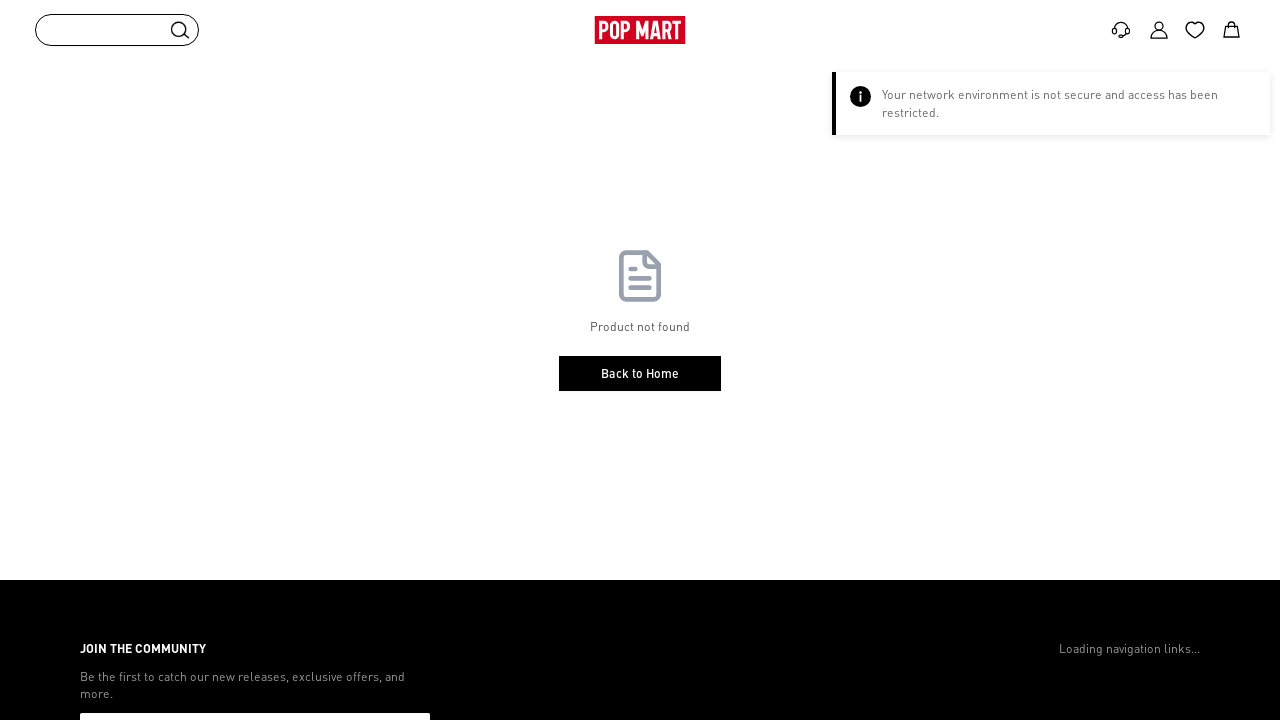

Button selector not found - product is likely in stock
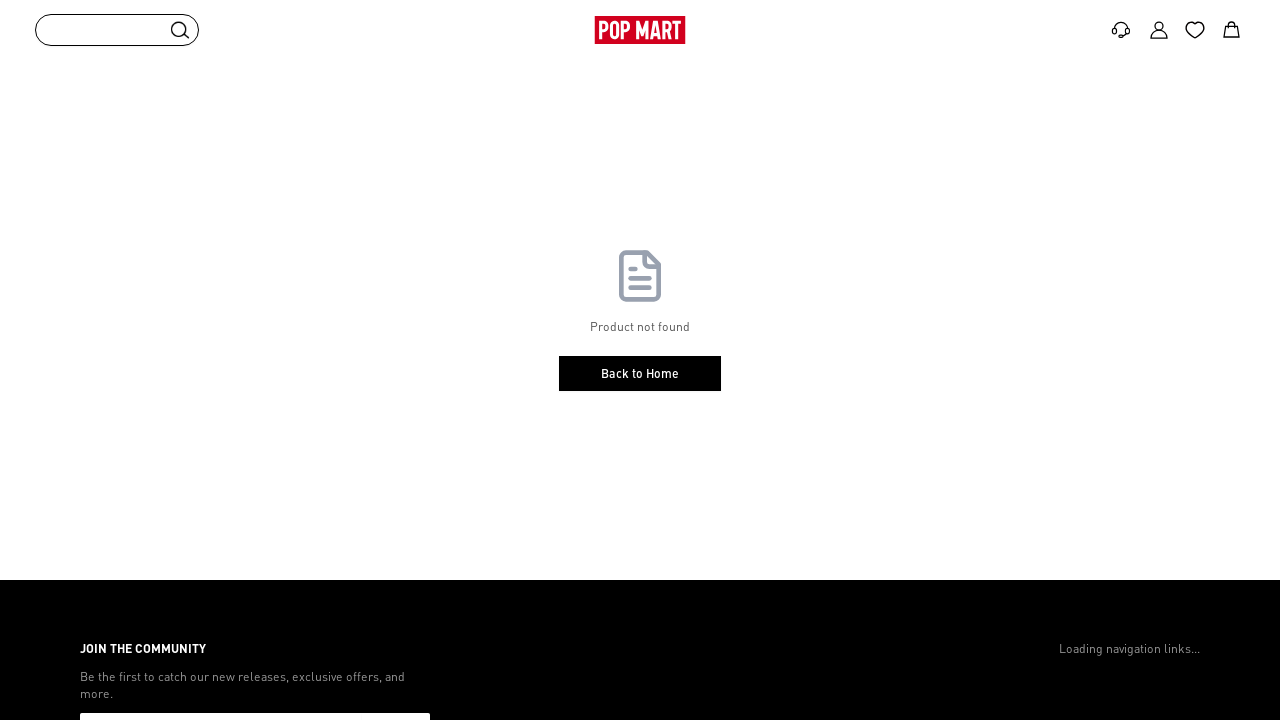

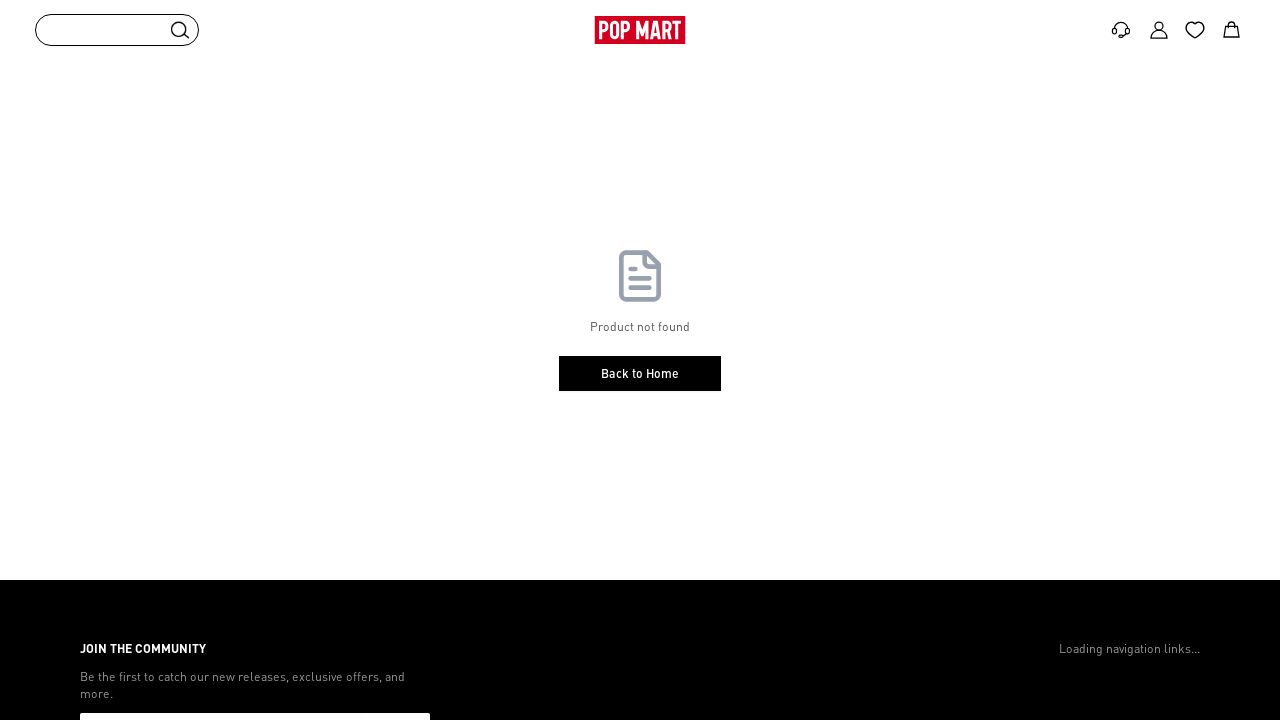